Tests JavaScript alert handling by accepting an alert dialog and verifying its text

Starting URL: https://the-internet.herokuapp.com/javascript_alerts

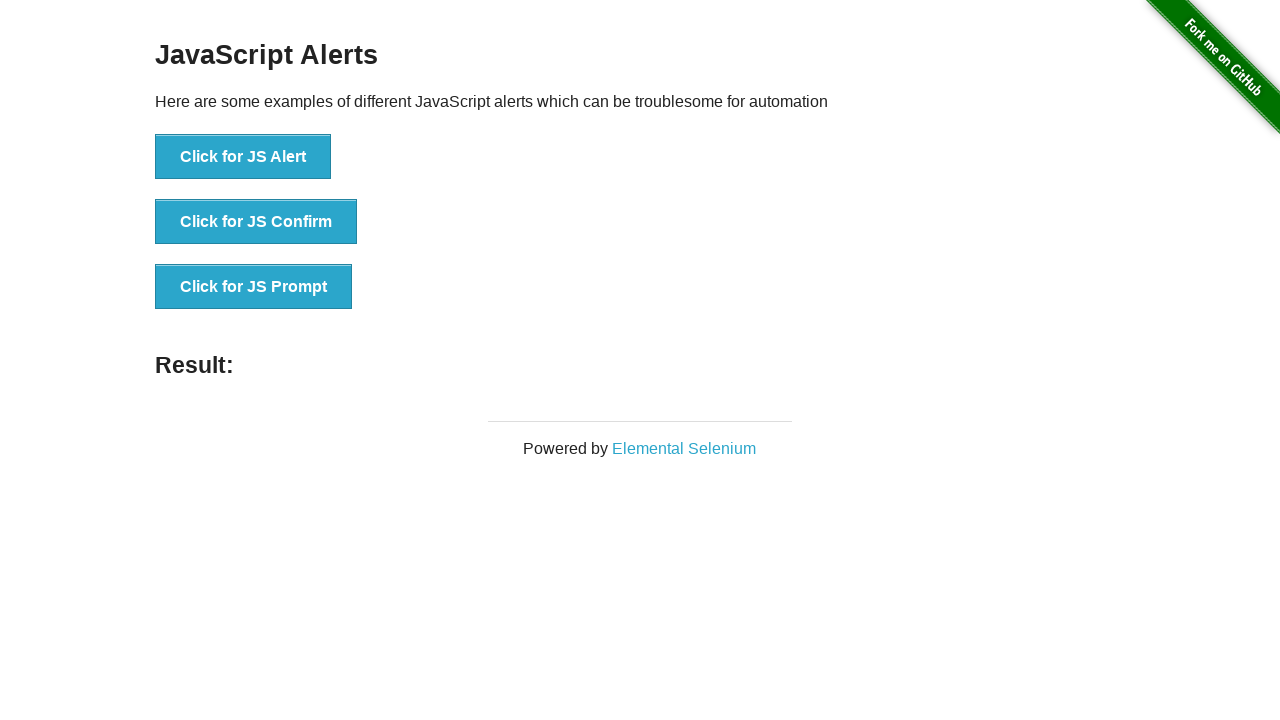

Set up dialog handler to accept alert
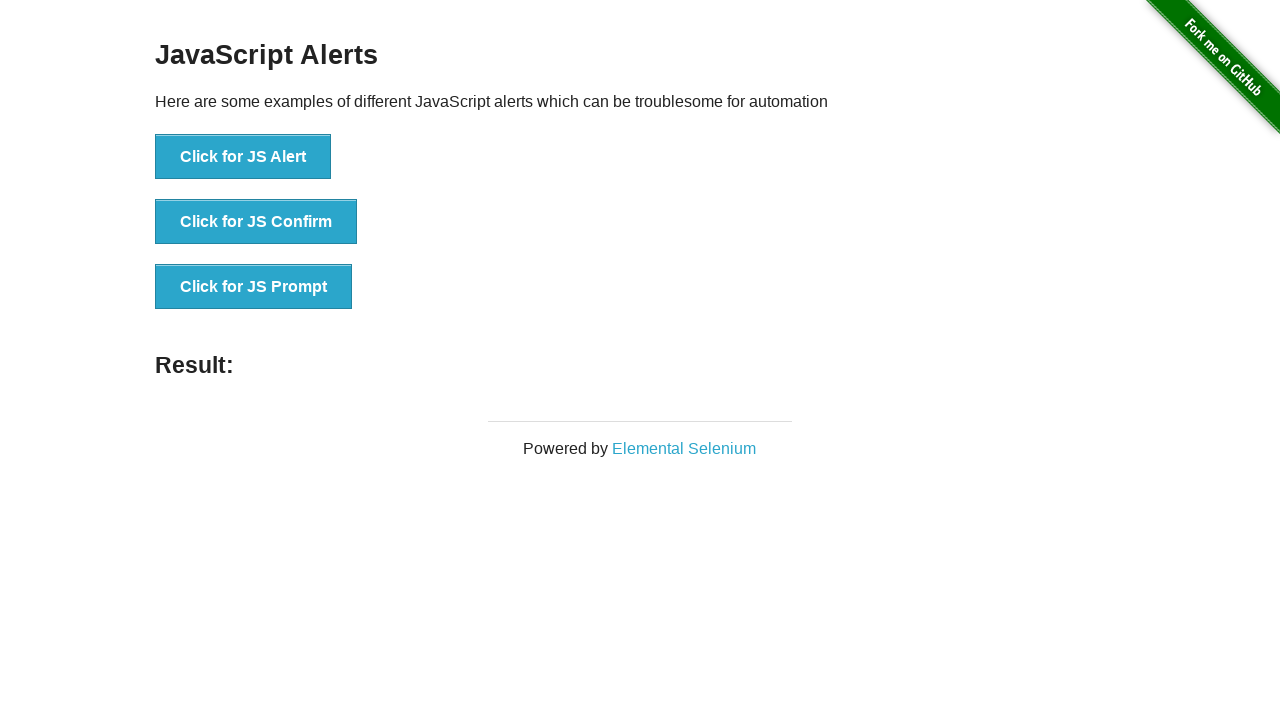

Clicked button to trigger JavaScript alert at (243, 157) on button[onclick='jsAlert()']
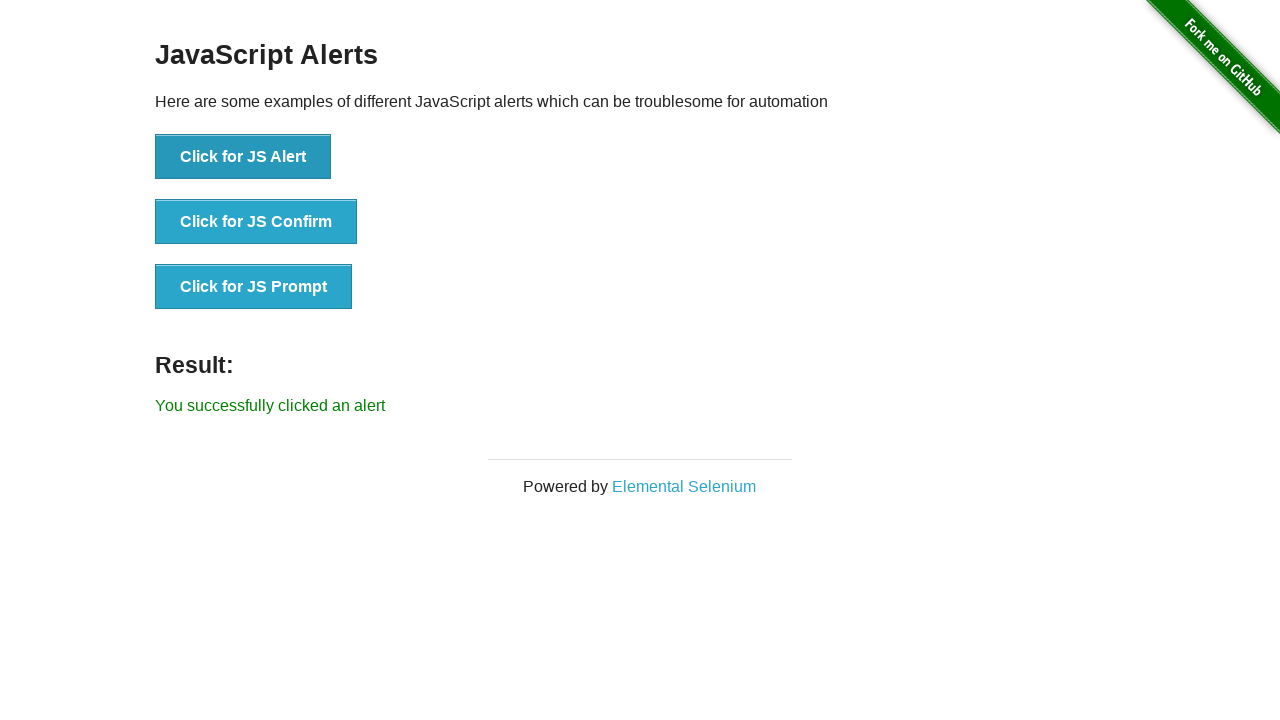

Alert was handled and result element appeared
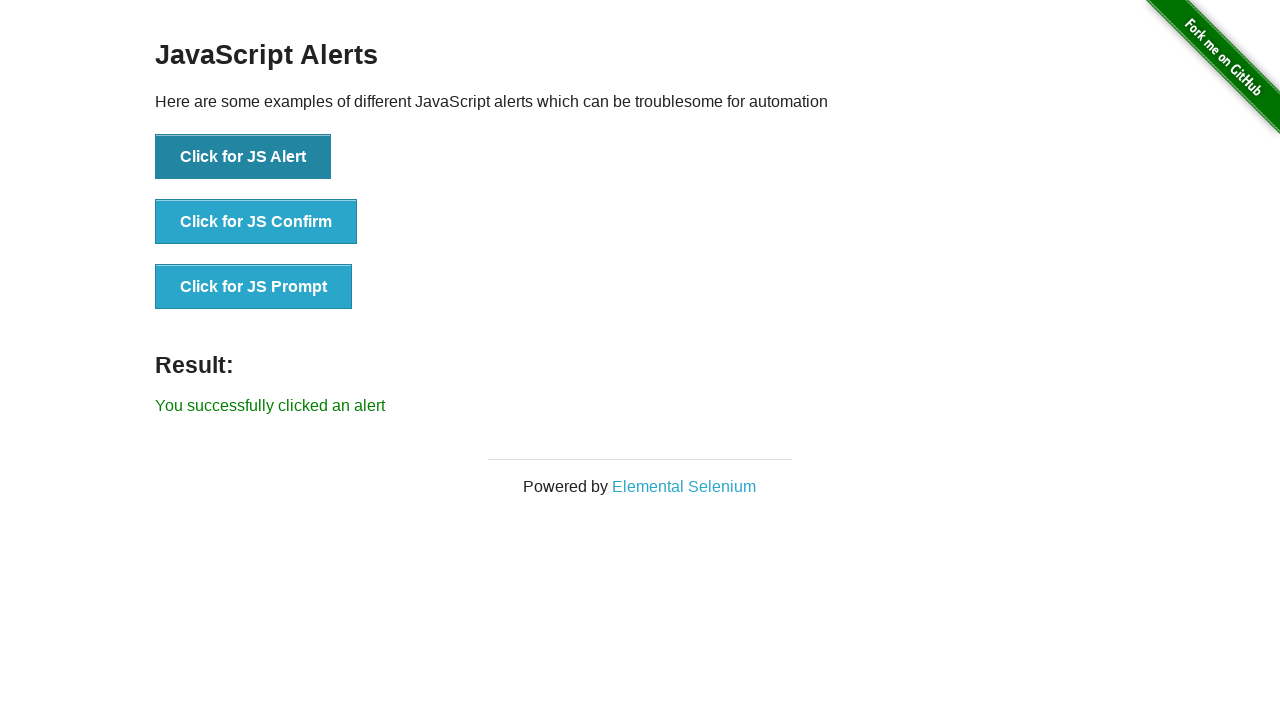

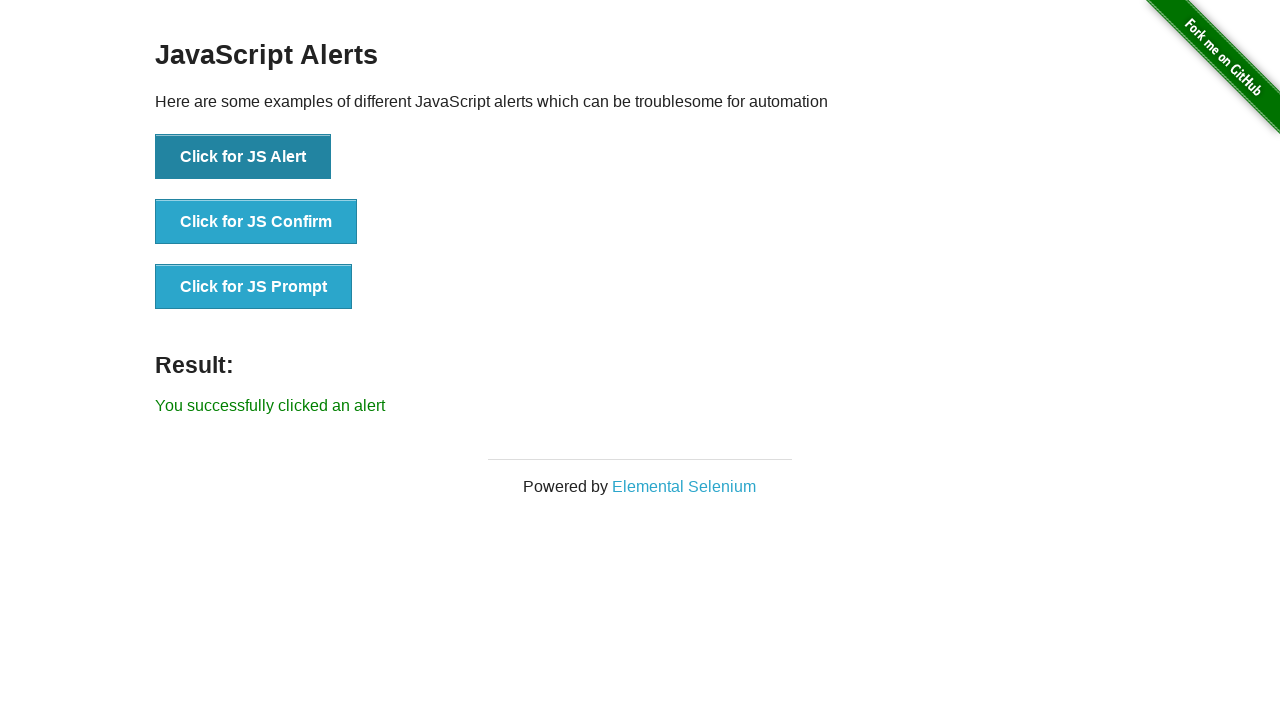